Navigates to Rahul Shetty Academy website and verifies the page loads by checking the title and URL are accessible

Starting URL: https://rahulshettyacademy.com

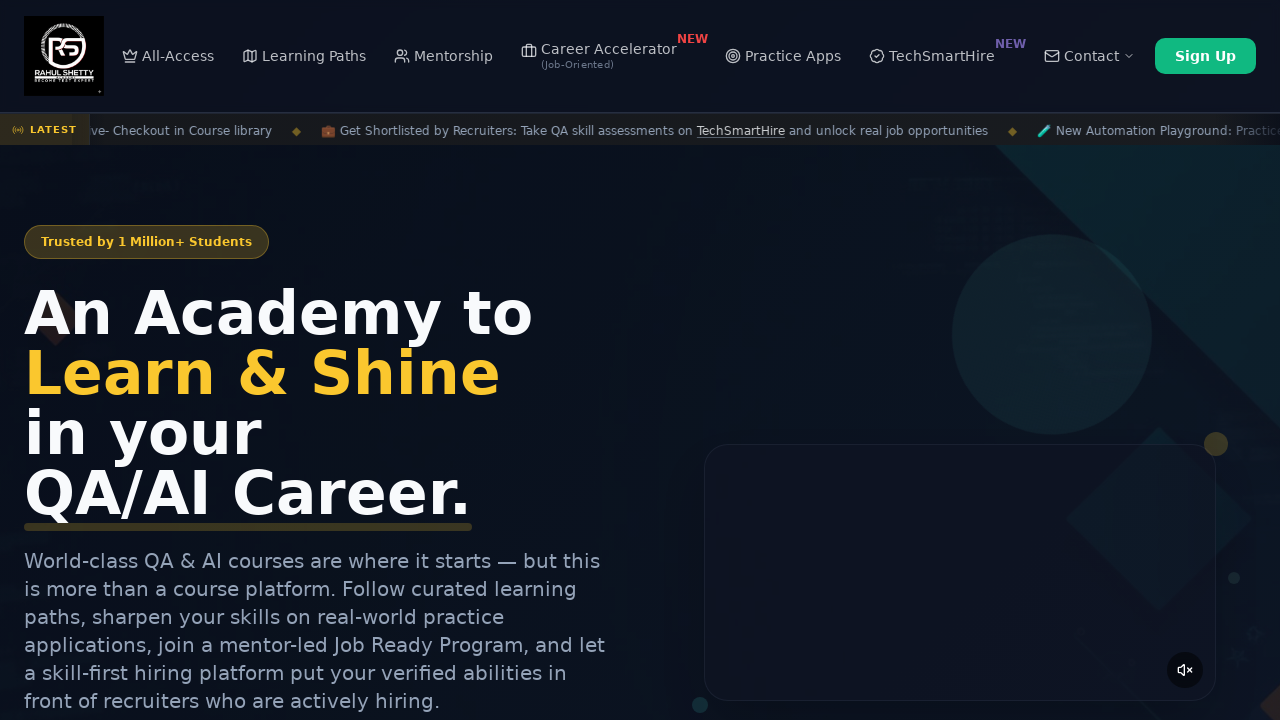

Waited for page to fully load (domcontentloaded)
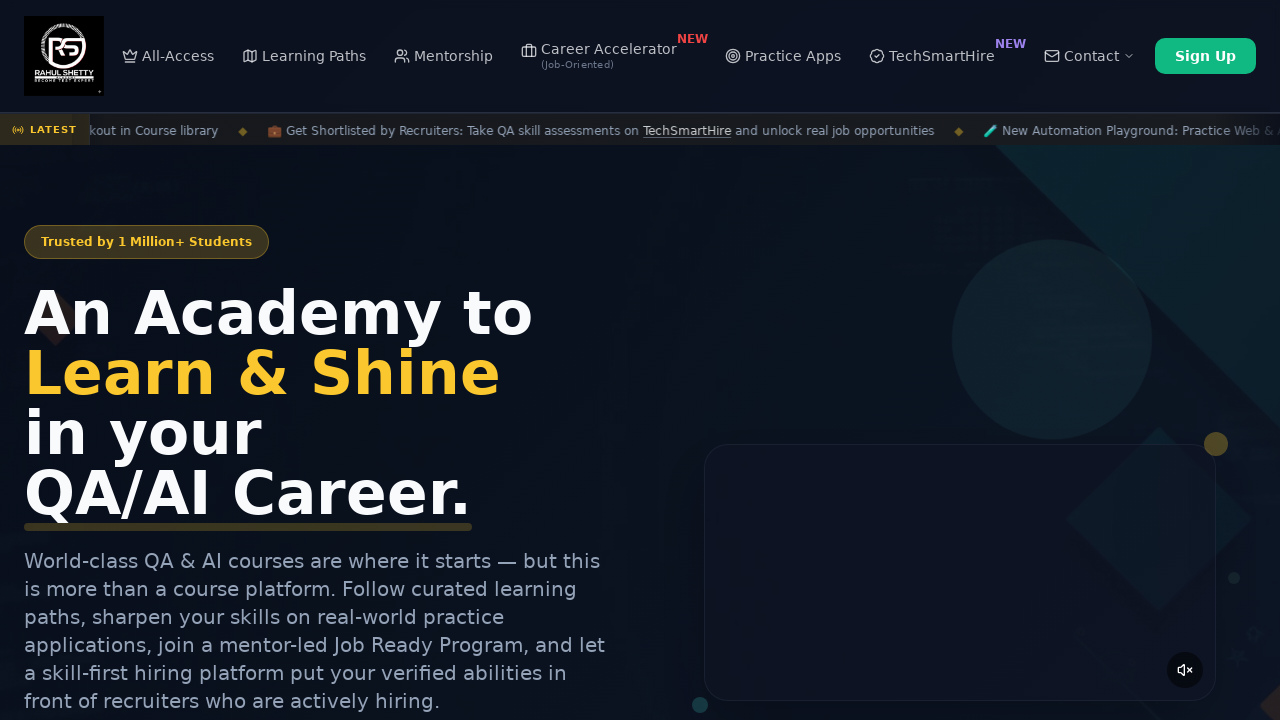

Retrieved page title: 'Rahul Shetty Academy | QA Automation, Playwright, AI Testing & Online Training'
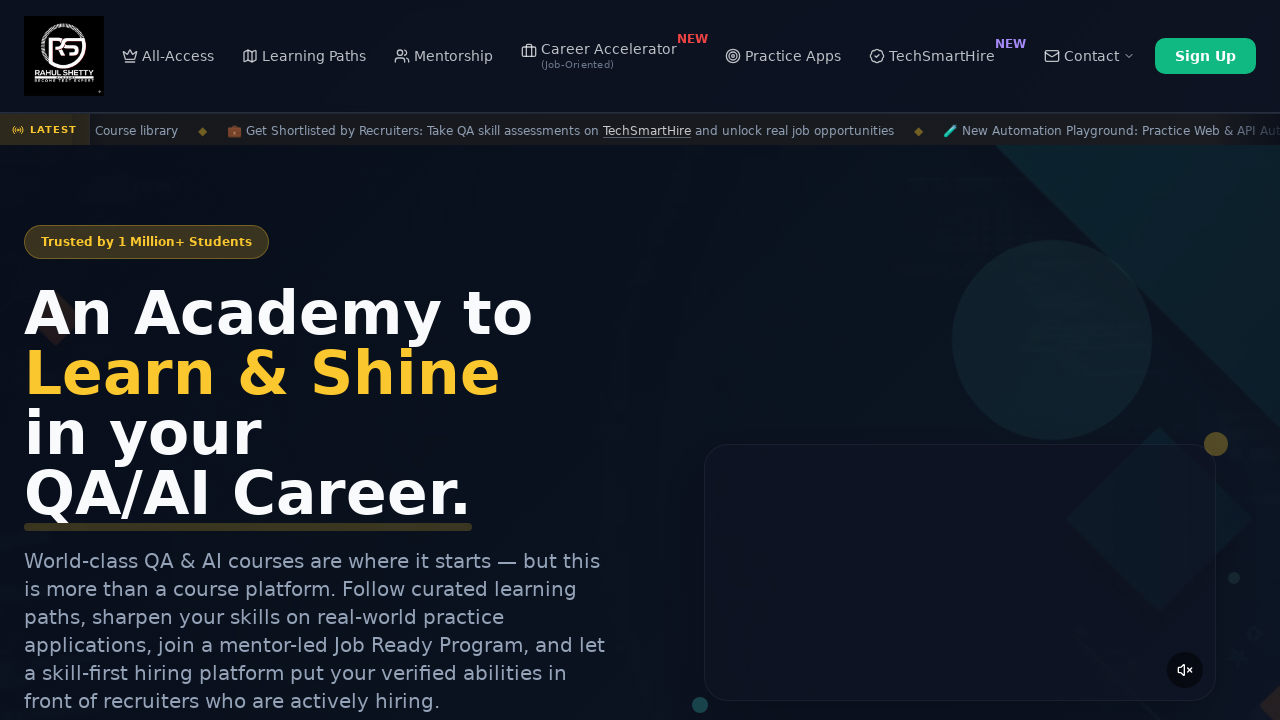

Retrieved current URL: 'https://rahulshettyacademy.com/'
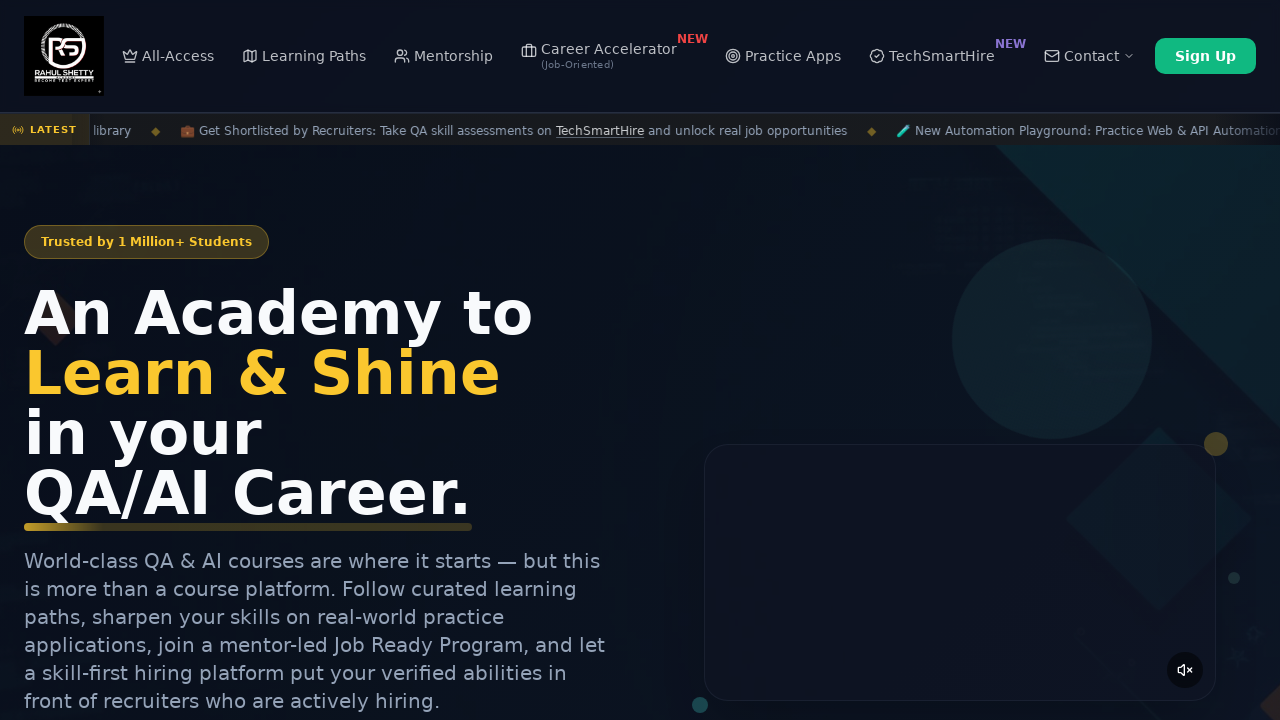

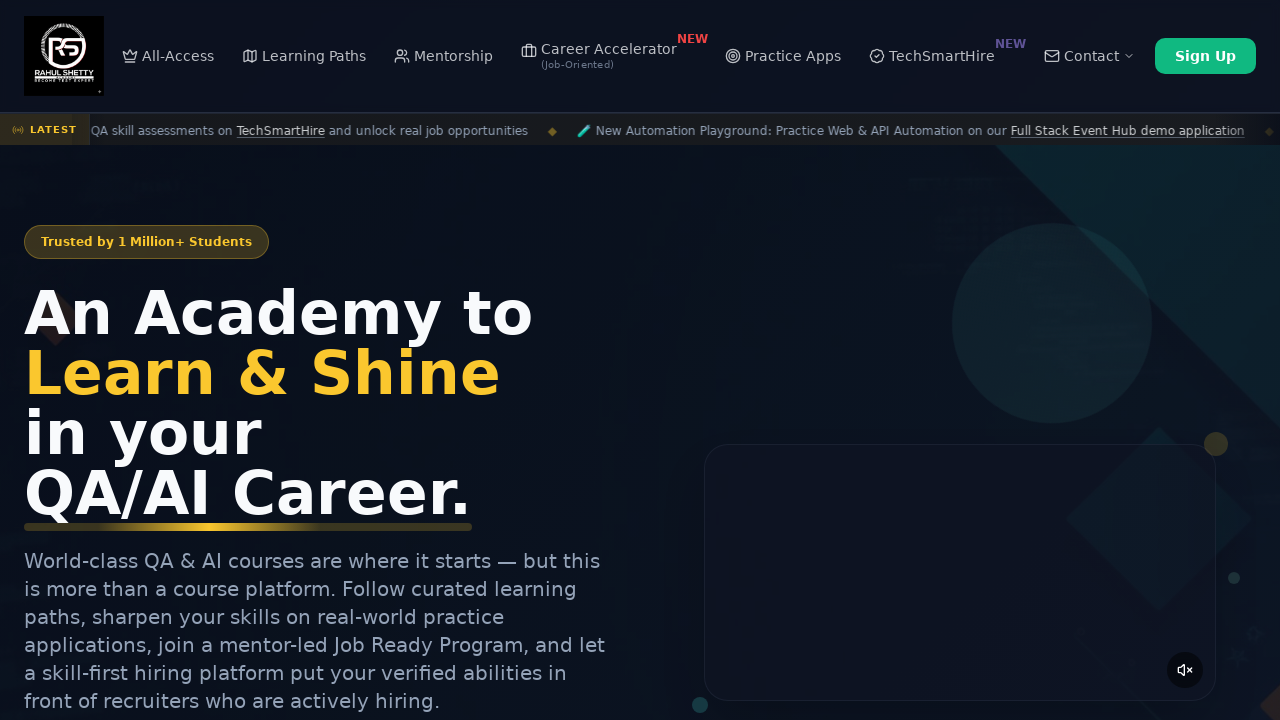